Tests dropdown selection functionality by selecting an option by its value from a select menu on the Tutorialspoint Selenium practice page.

Starting URL: https://www.tutorialspoint.com/selenium/practice/select-menu.php

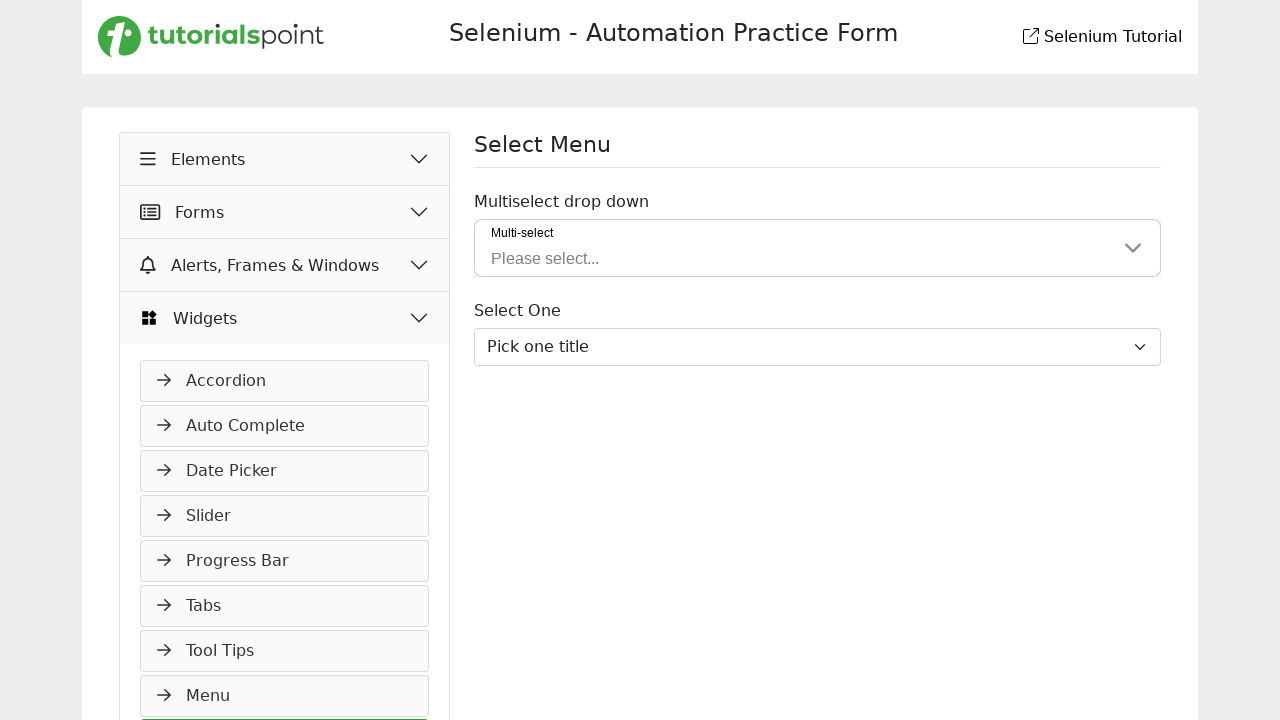

Dropdown menu selector #inputGroupSelect03 is visible
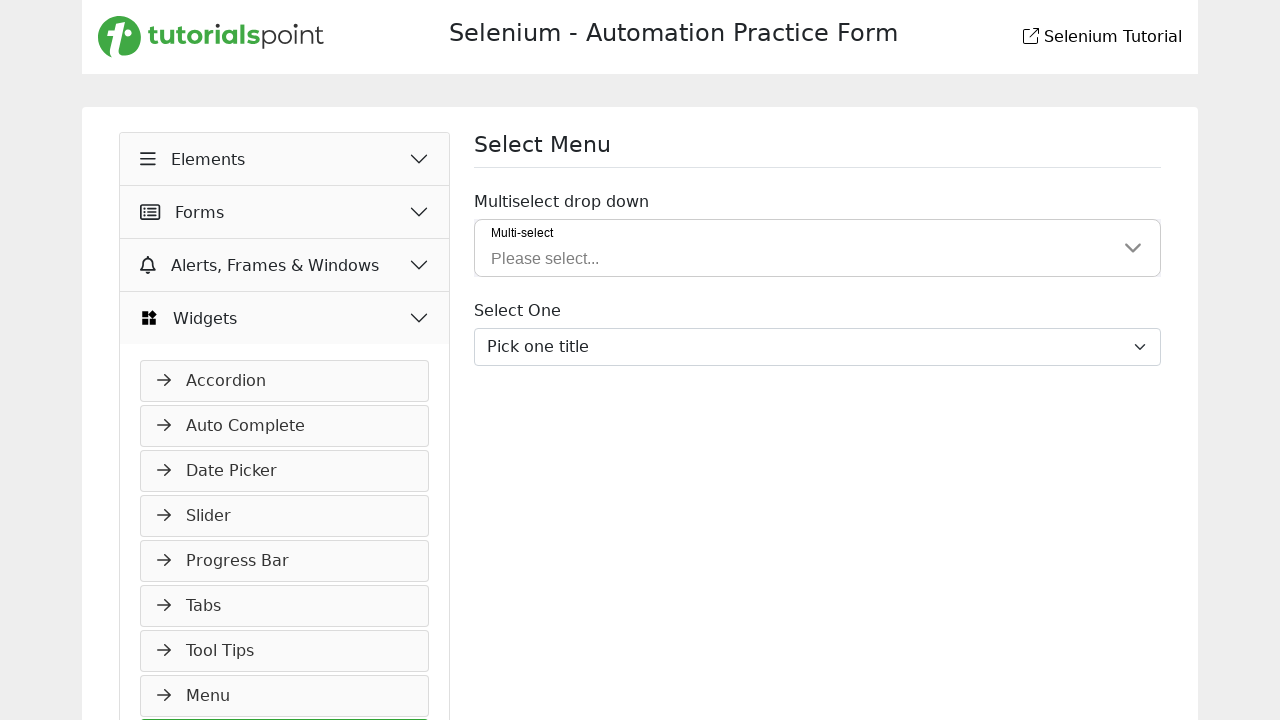

Selected option with value '2' from dropdown menu on #inputGroupSelect03
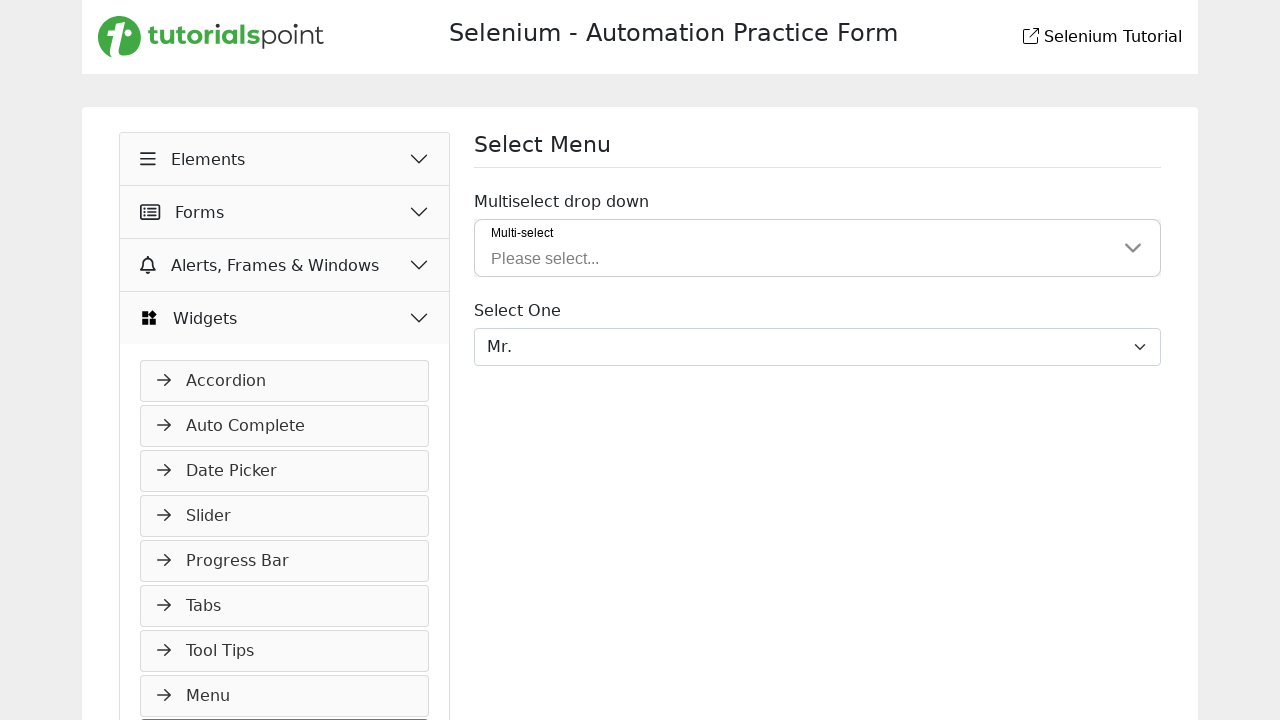

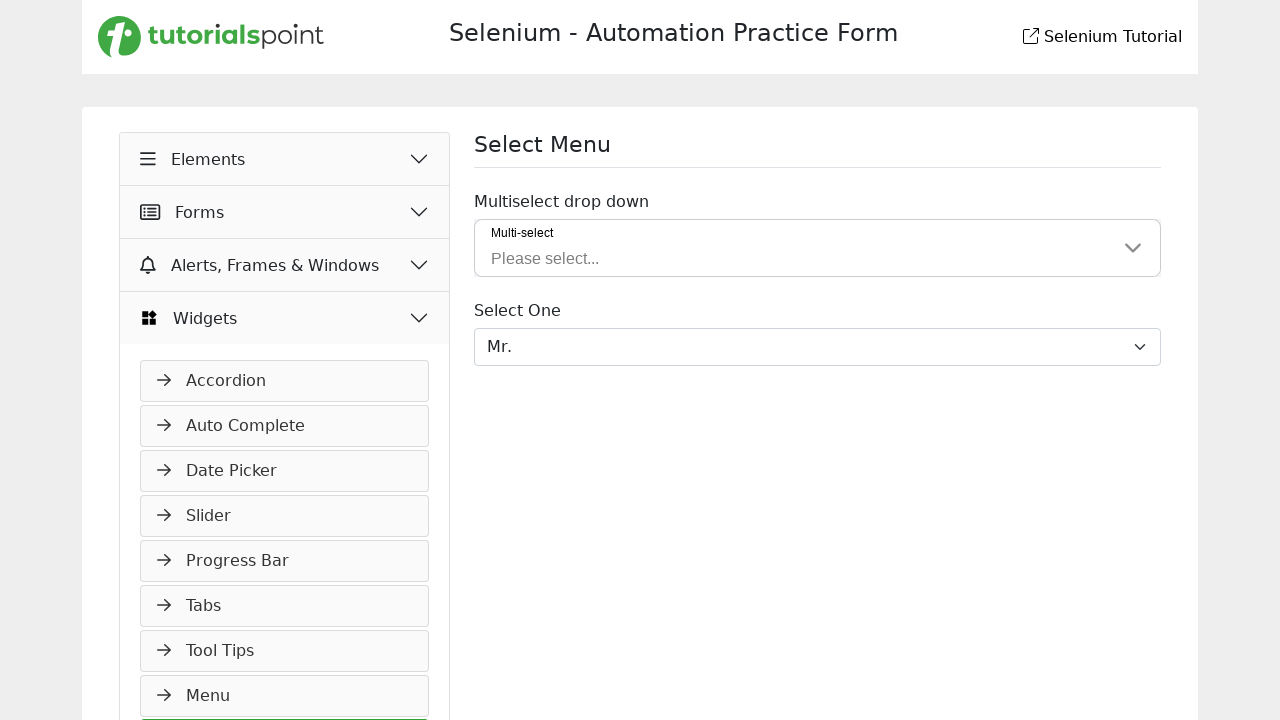